Tests window popup functionality by clicking a button that opens multiple popup windows, demonstrating window handle management

Starting URL: https://www.lambdatest.com/selenium-playground/window-popup-modal-demo

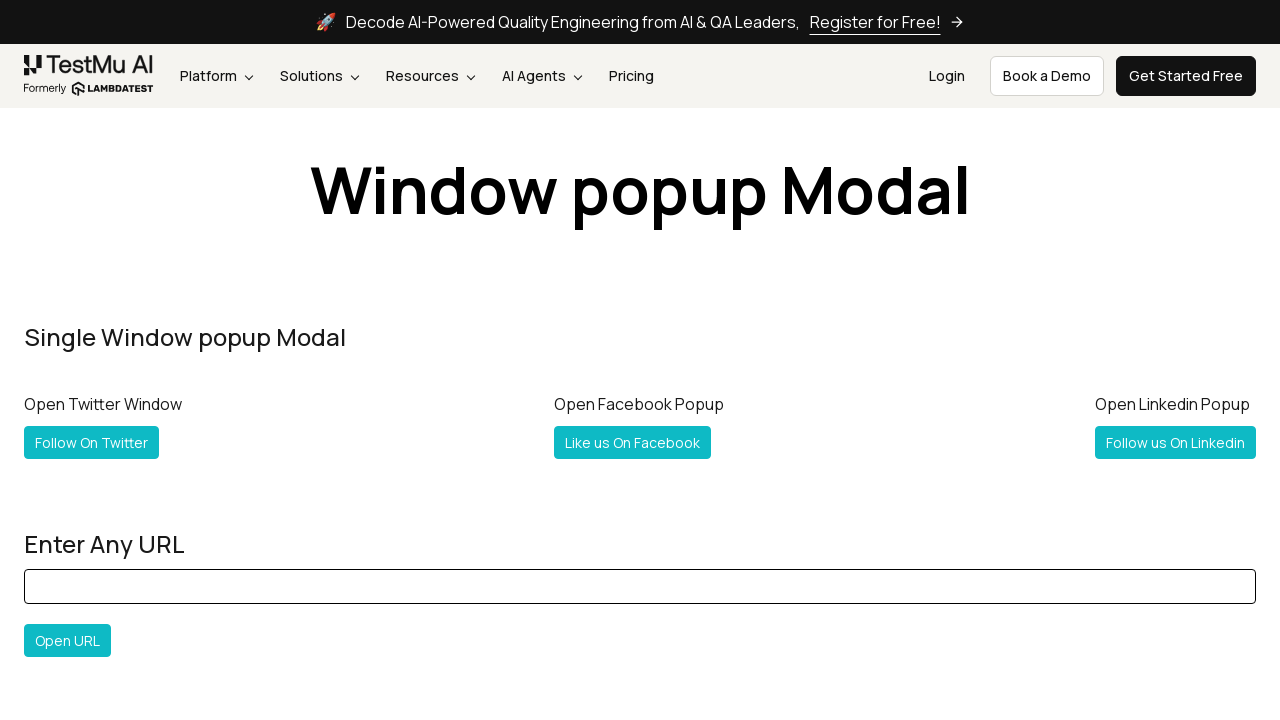

Clicked 'Follow All' button to open popup windows at (65, 360) on #followall
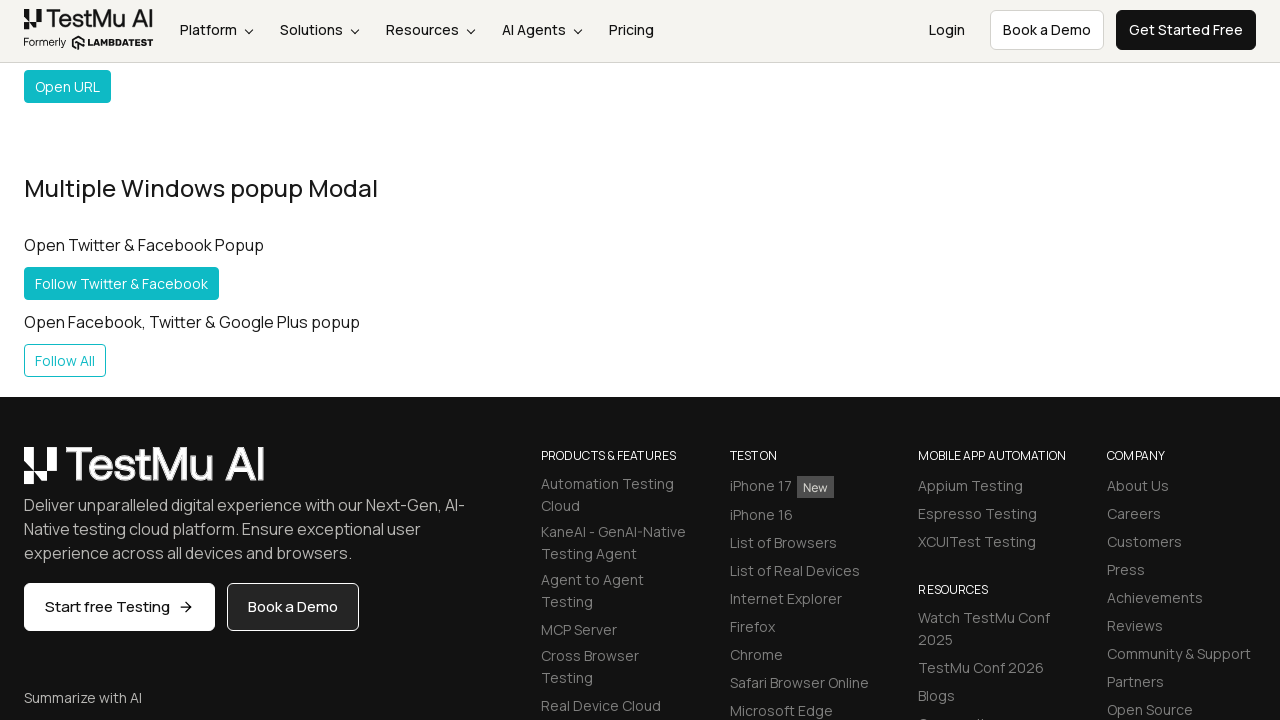

Waited 2 seconds for popup windows to open
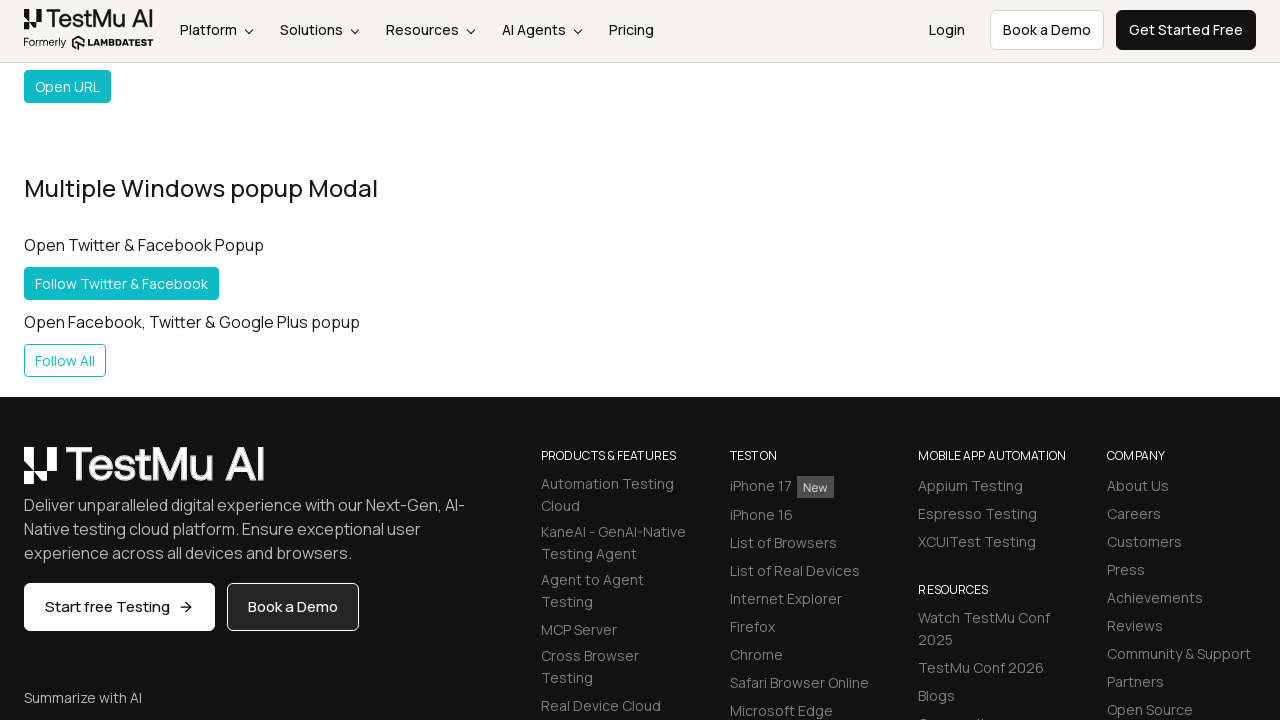

Retrieved all open pages/windows from context
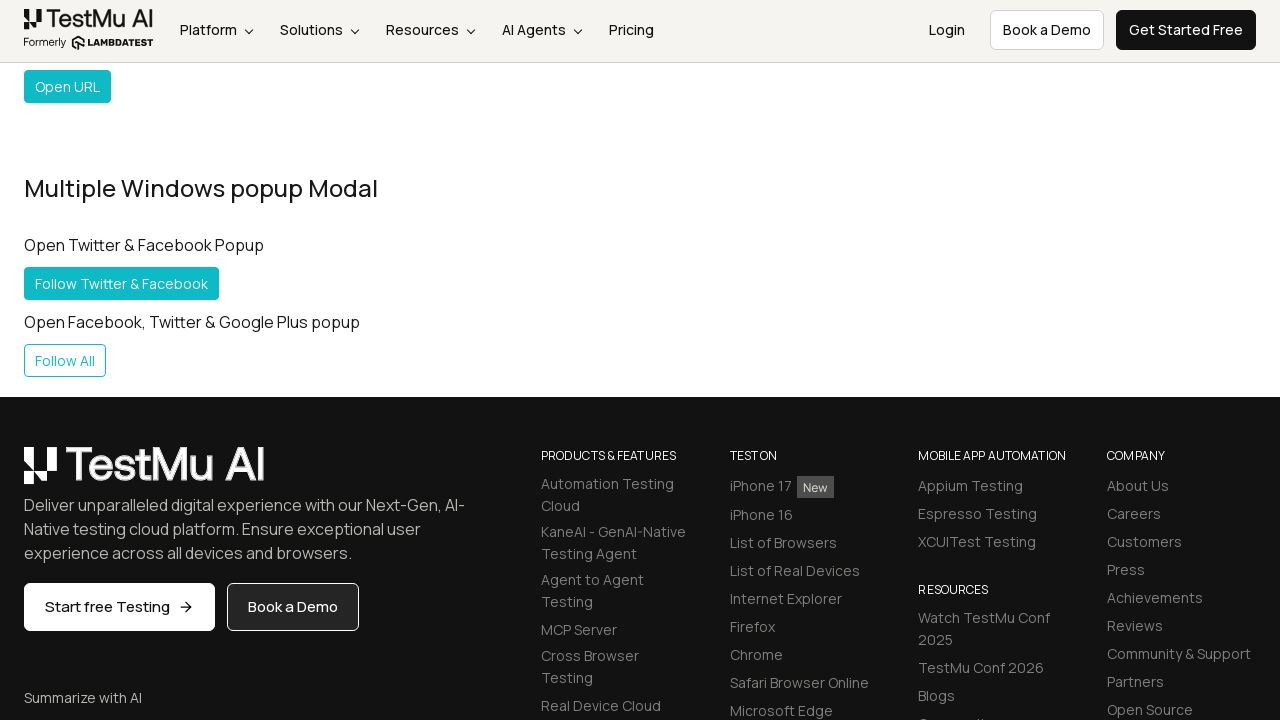

Accessed popup window with URL: https://www.testmuai.com/selenium-playground/window-popup-modal-demo/
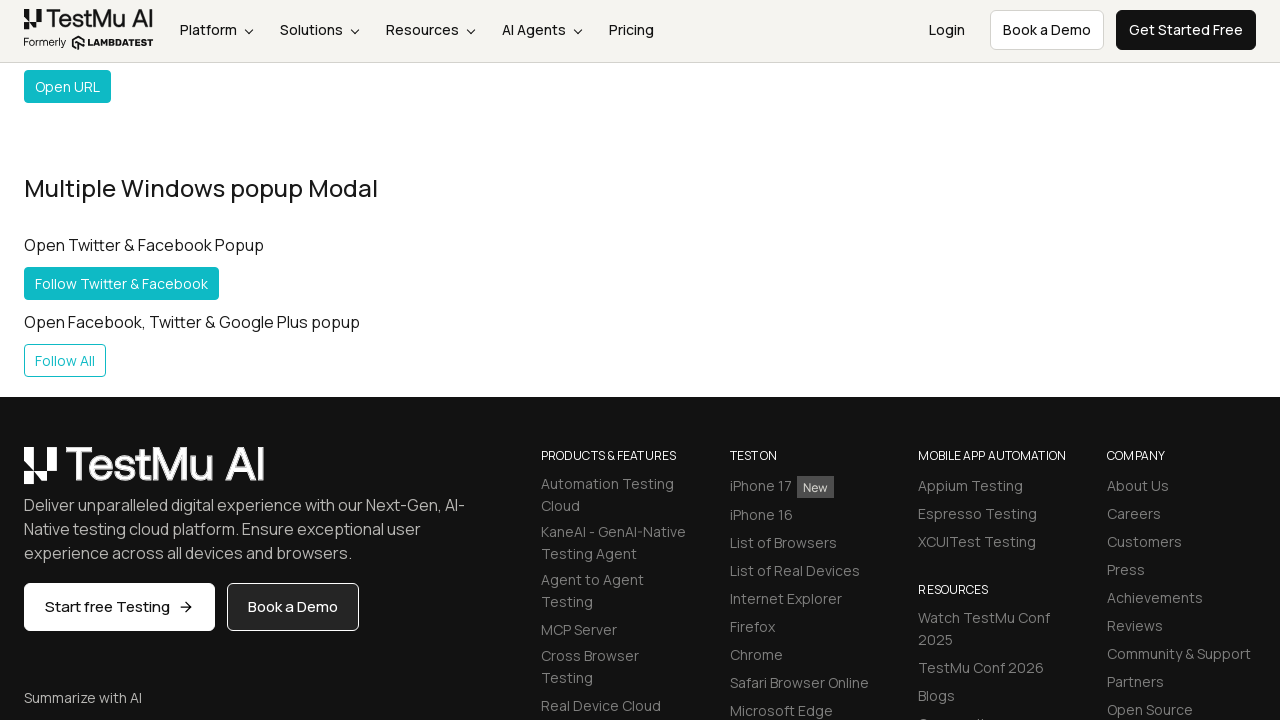

Accessed popup window with URL: chrome-error://chromewebdata/
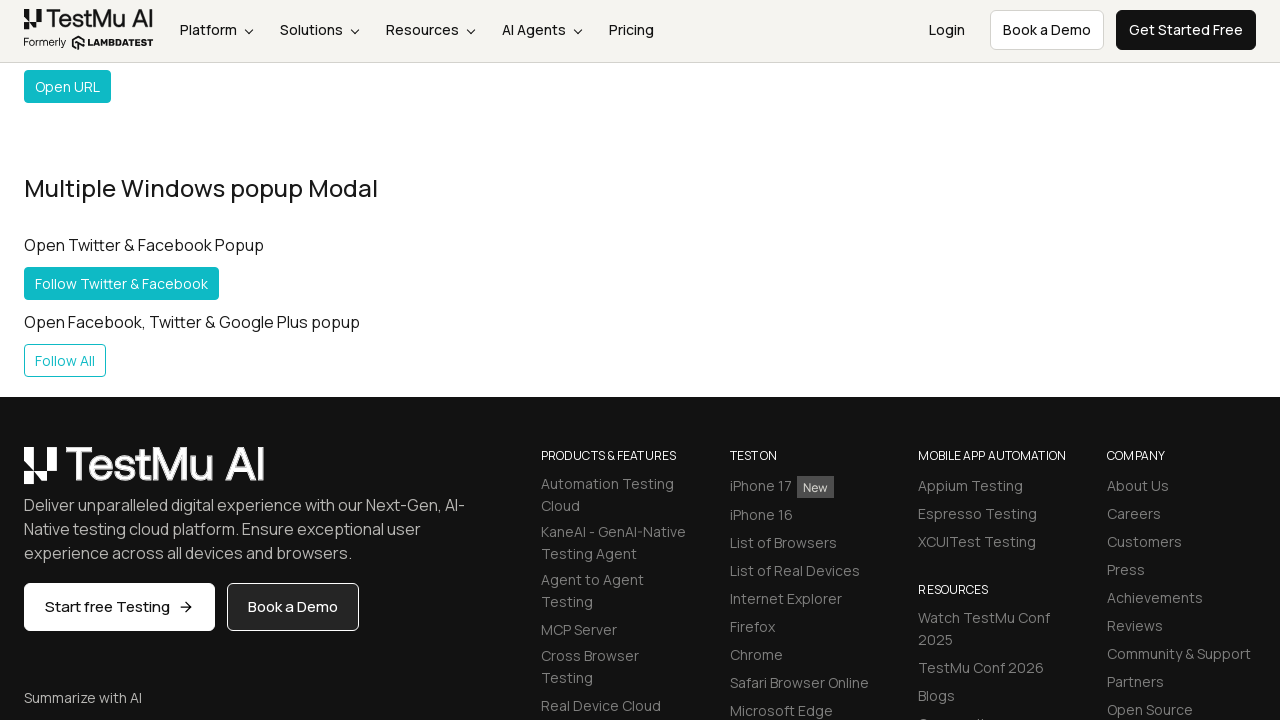

Accessed popup window with URL: chrome-error://chromewebdata/
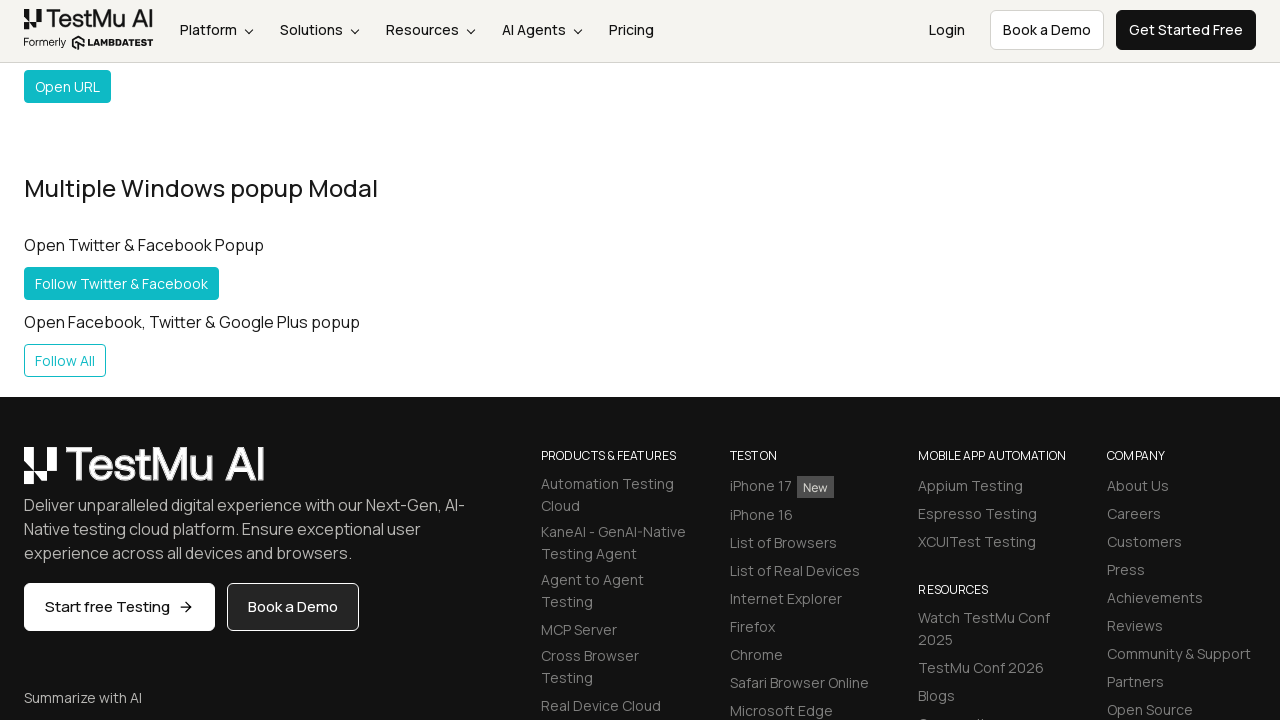

Accessed popup window with URL: https://www.testmuai.com/
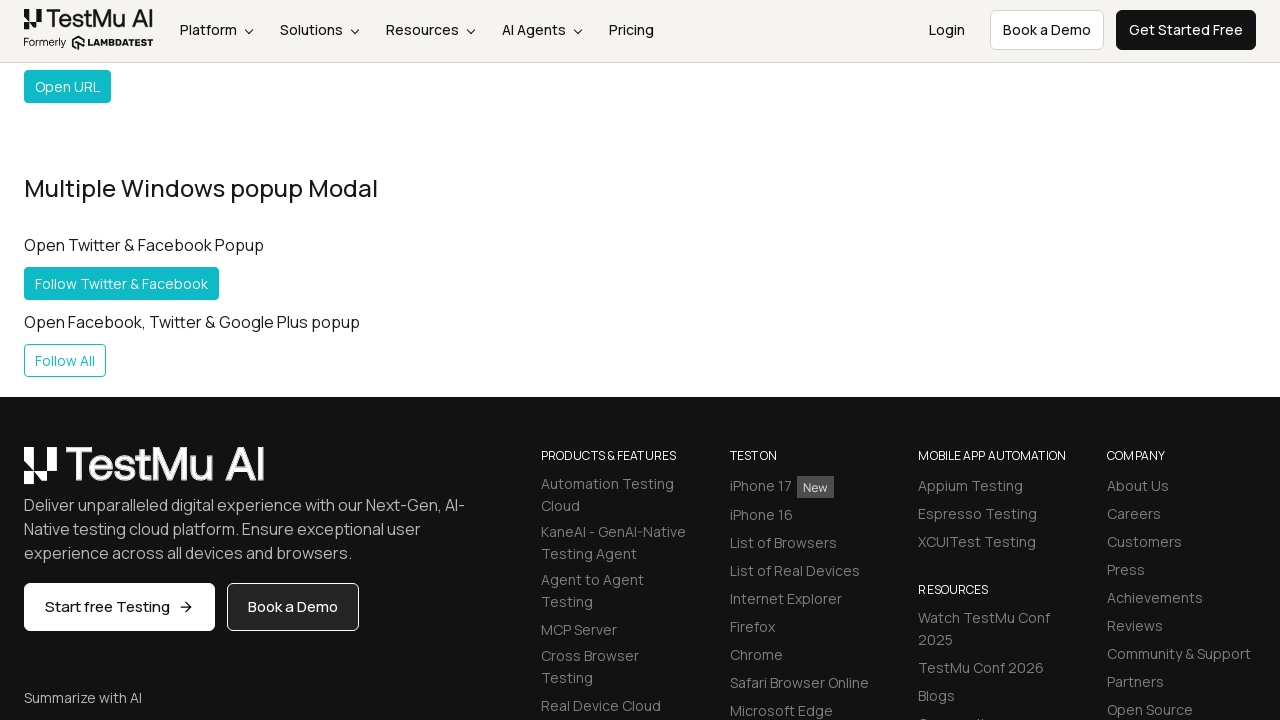

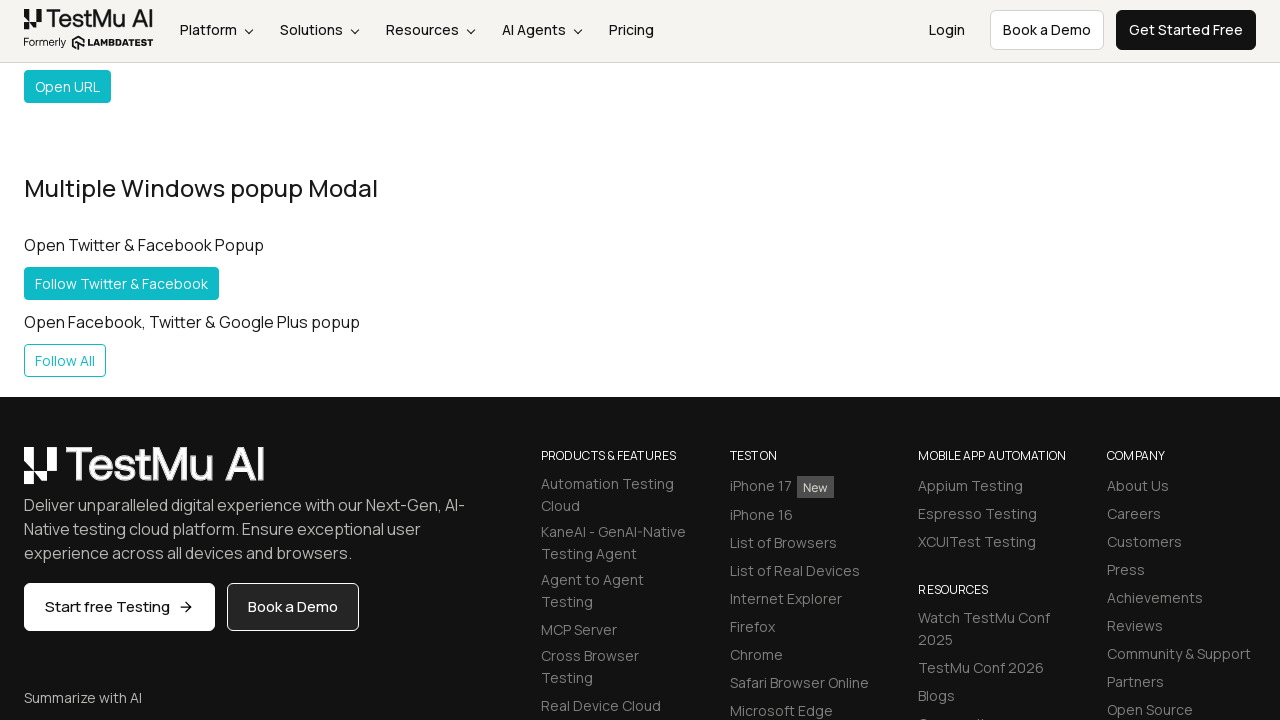